Fills out a Selenium practice form by entering first name and last name, and locating the continents dropdown field.

Starting URL: https://www.techlistic.com/p/selenium-practice-form.html

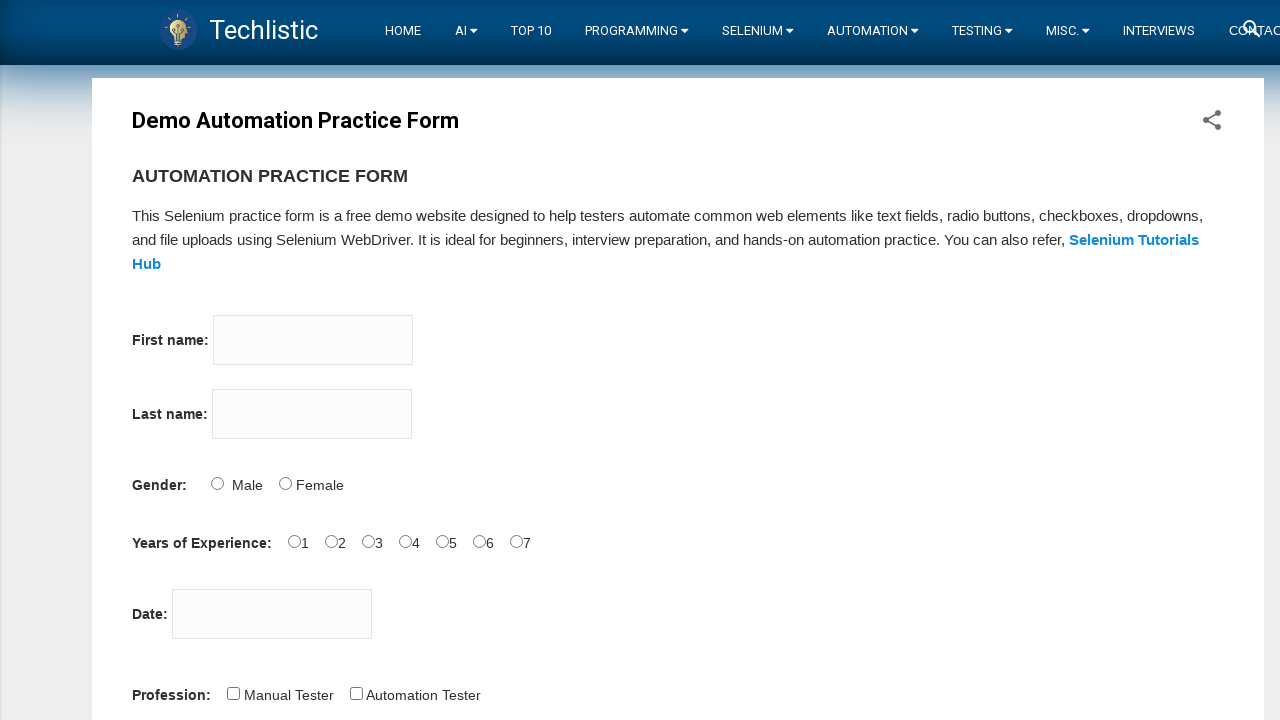

Filled first name field with 'Banciu' on input[name='firstname']
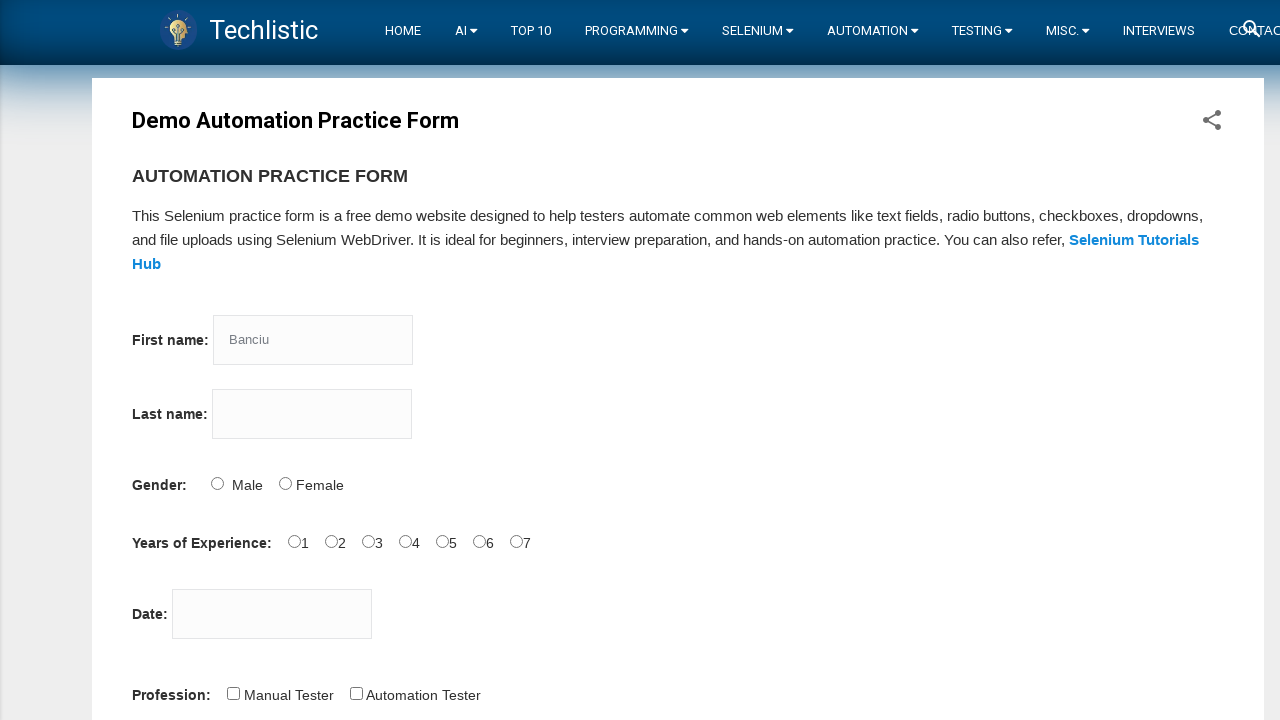

Filled last name field with 'Alexandru' on input[name='lastname']
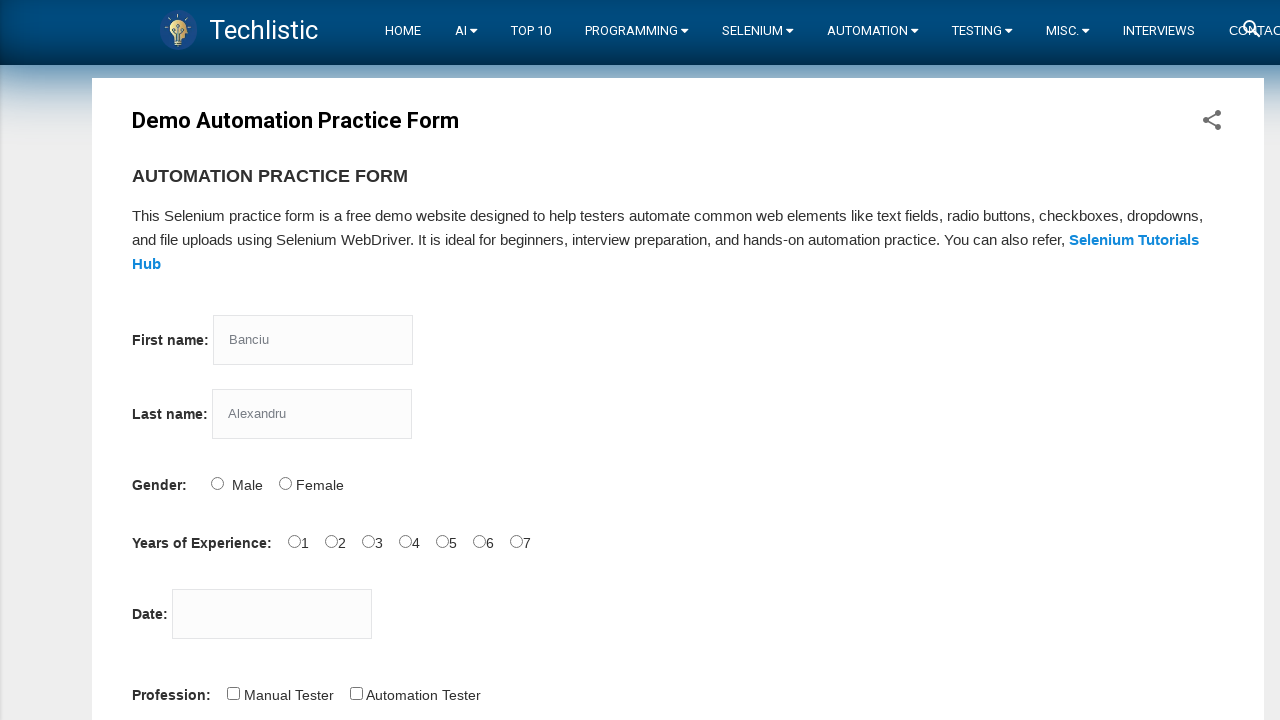

Continents dropdown field located and verified to exist
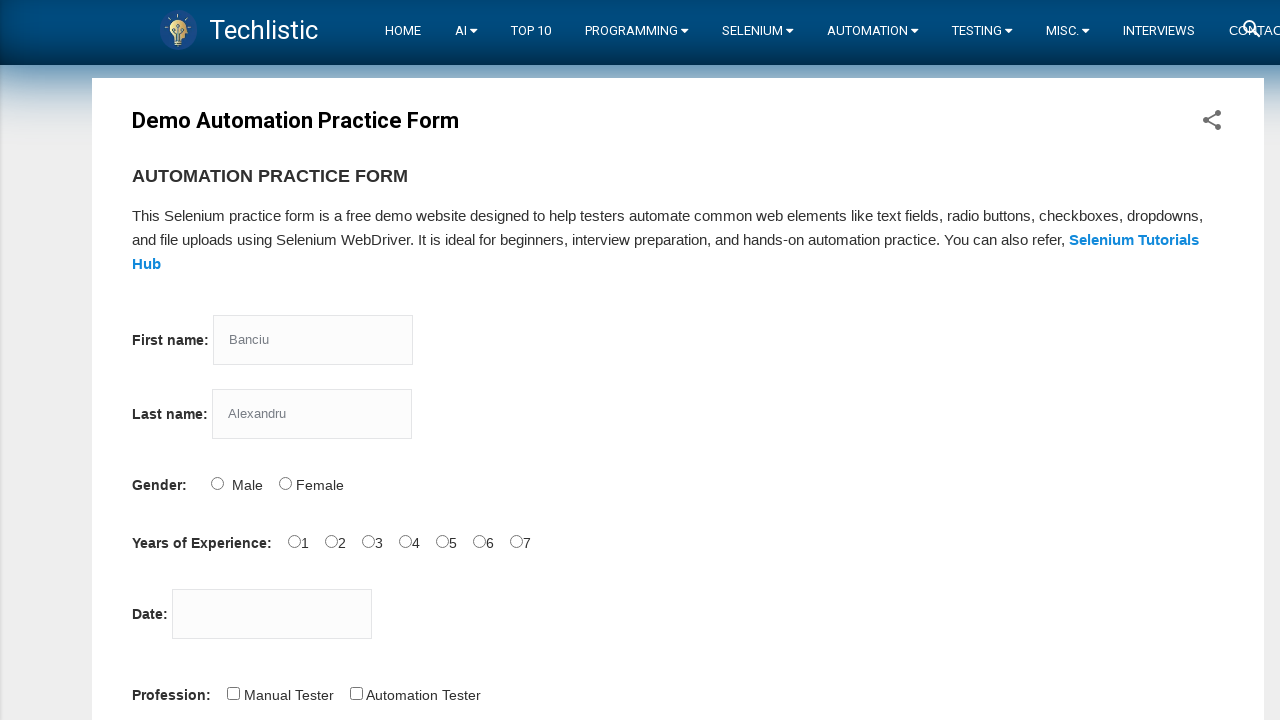

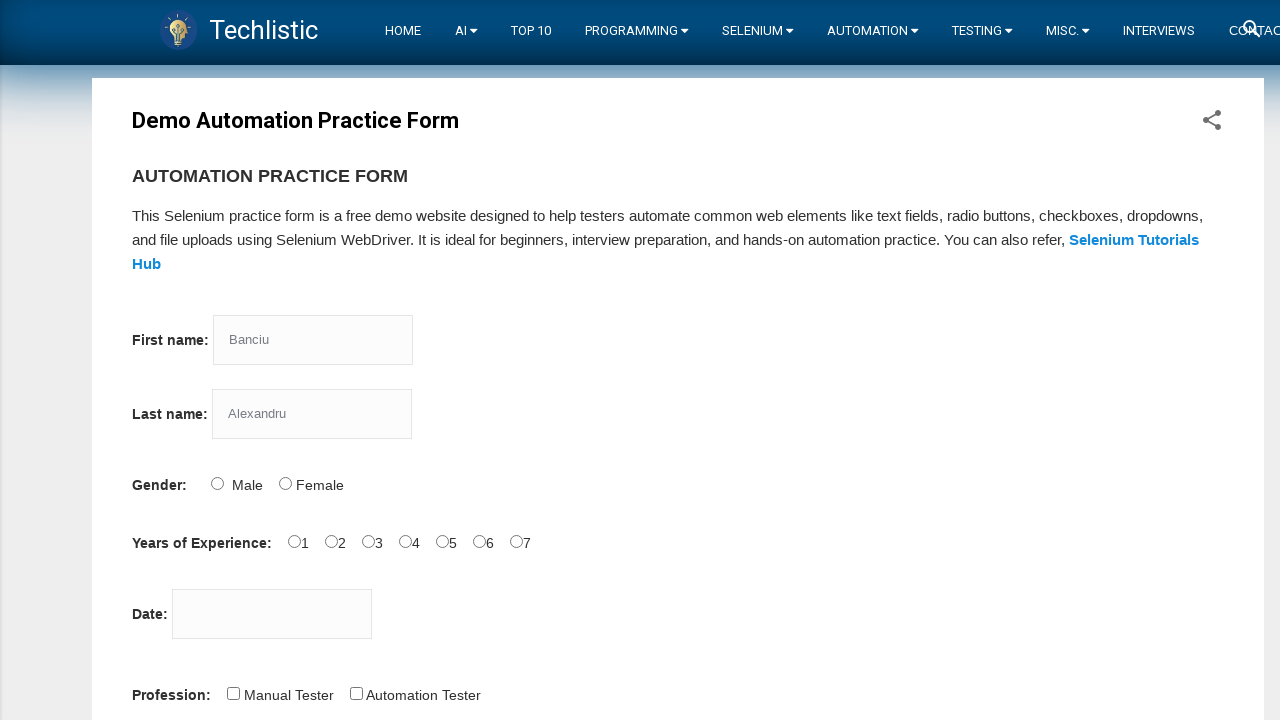